Tests a complete TodoMVC user workflow including adding todos, editing items, toggling completion status, canceling edits, and deleting items while verifying the item count.

Starting URL: http://todomvc4tasj.herokuapp.com/

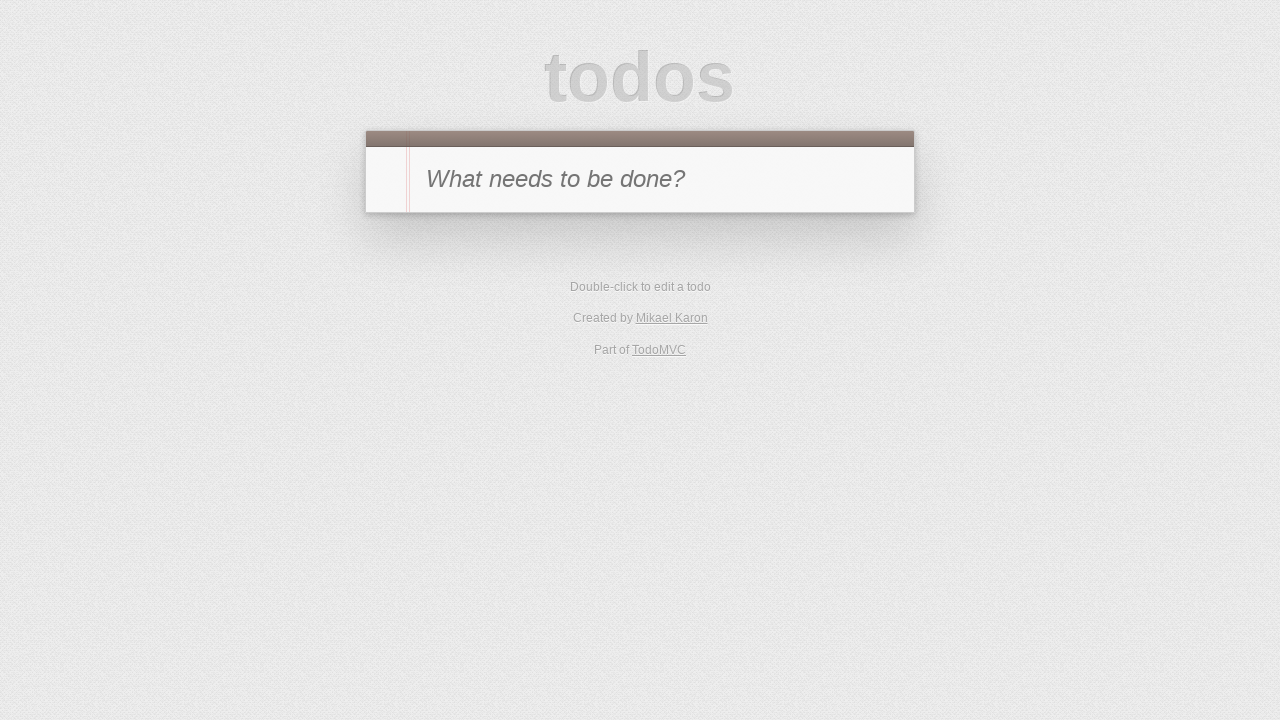

Waited for app to be fully loaded with jQuery available
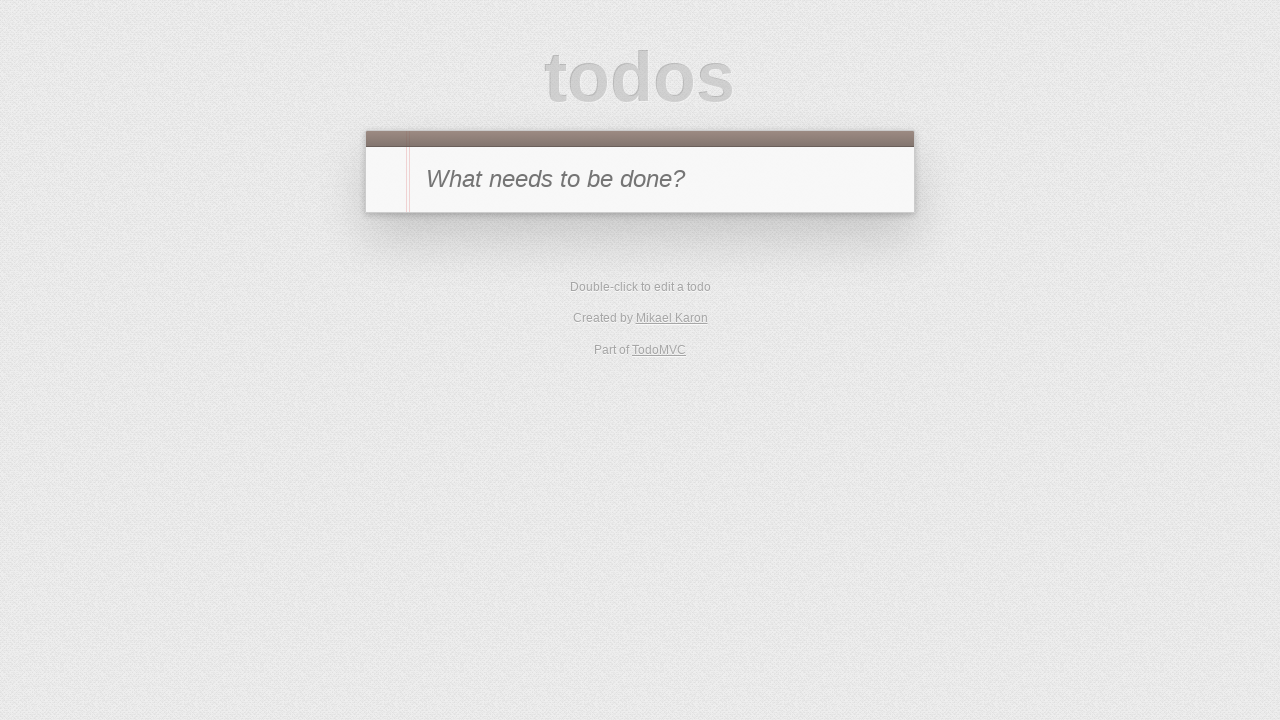

Waited 500ms for JS initialization
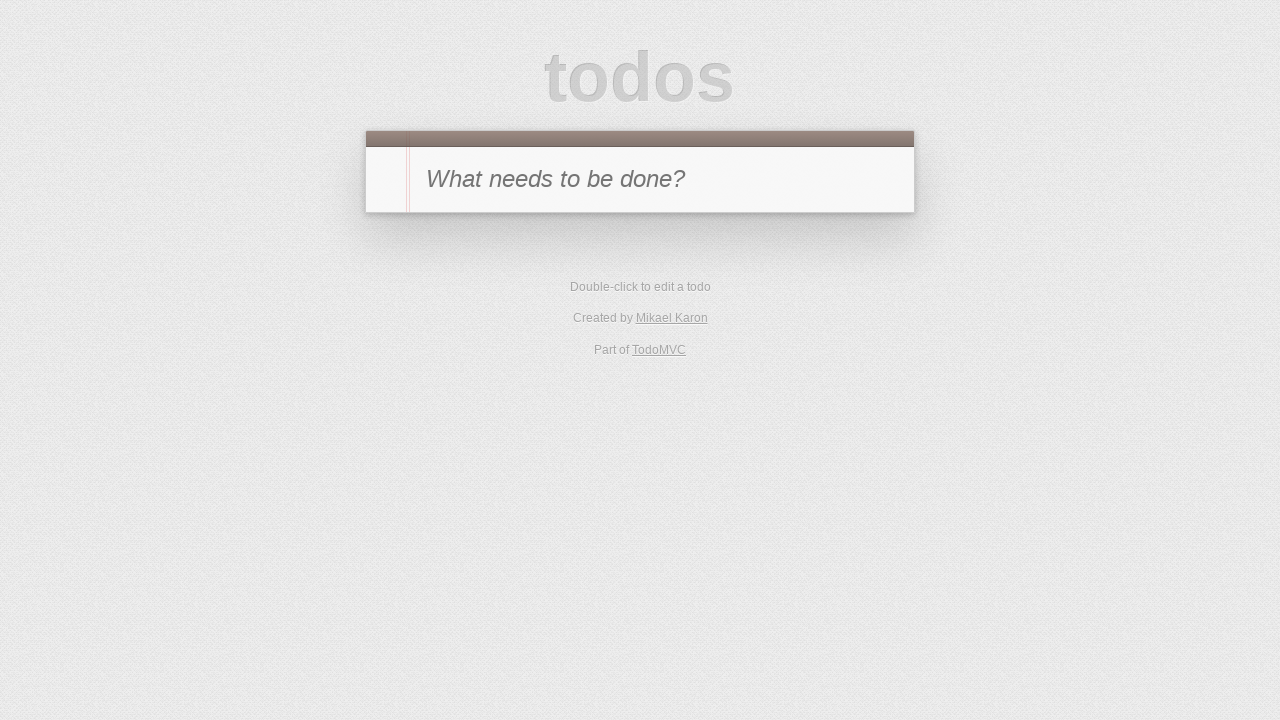

Filled new-todo input with 'a' on #new-todo
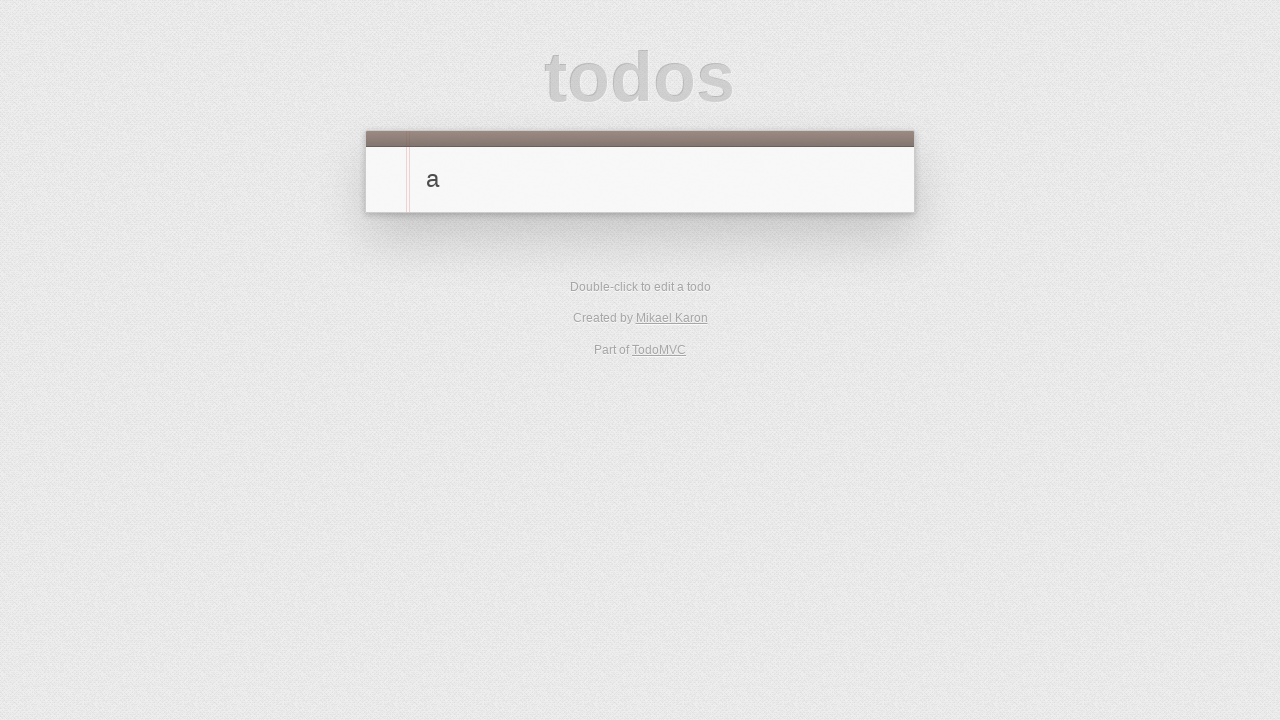

Pressed Enter to add todo 'a' on #new-todo
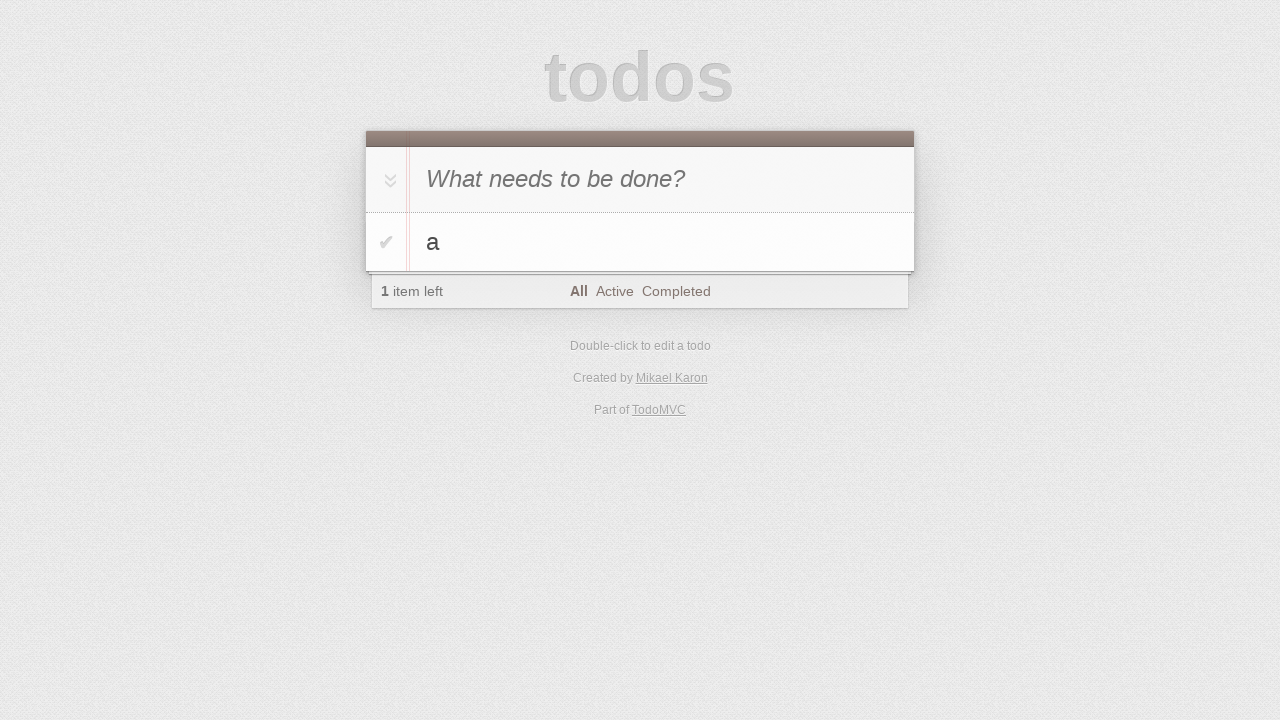

Filled new-todo input with 'b' on #new-todo
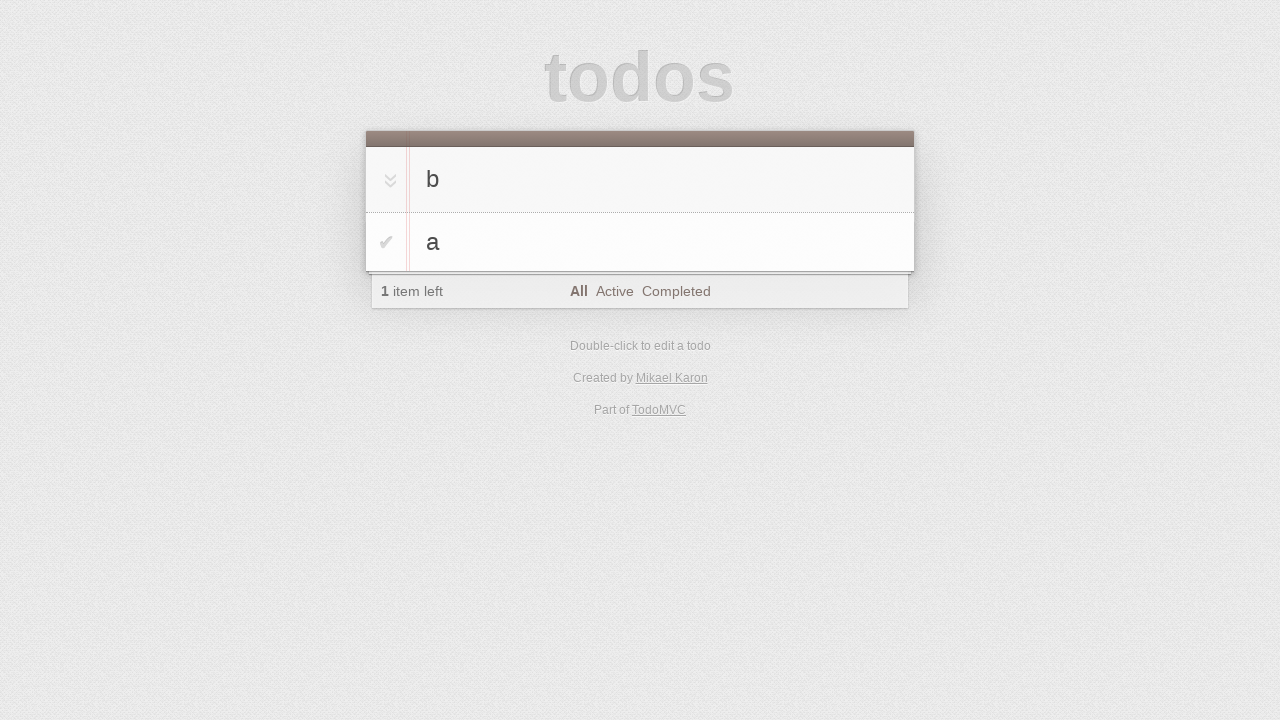

Pressed Enter to add todo 'b' on #new-todo
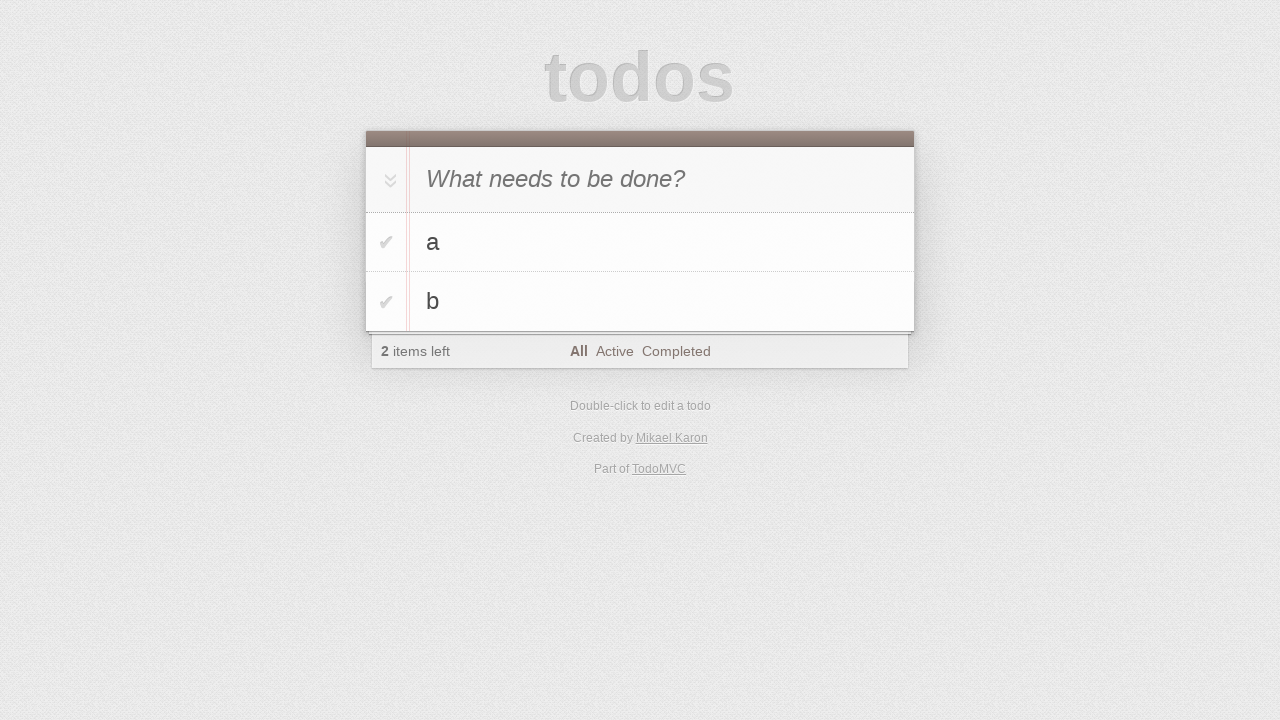

Filled new-todo input with 'c' on #new-todo
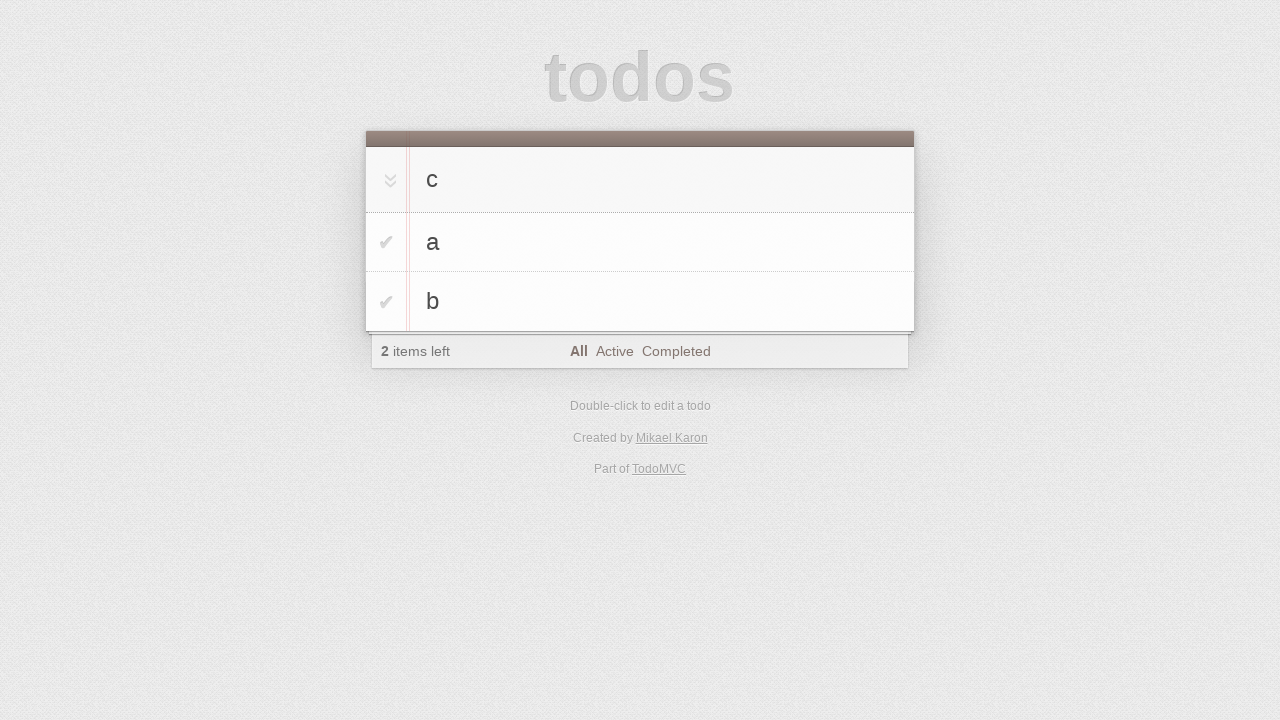

Pressed Enter to add todo 'c' on #new-todo
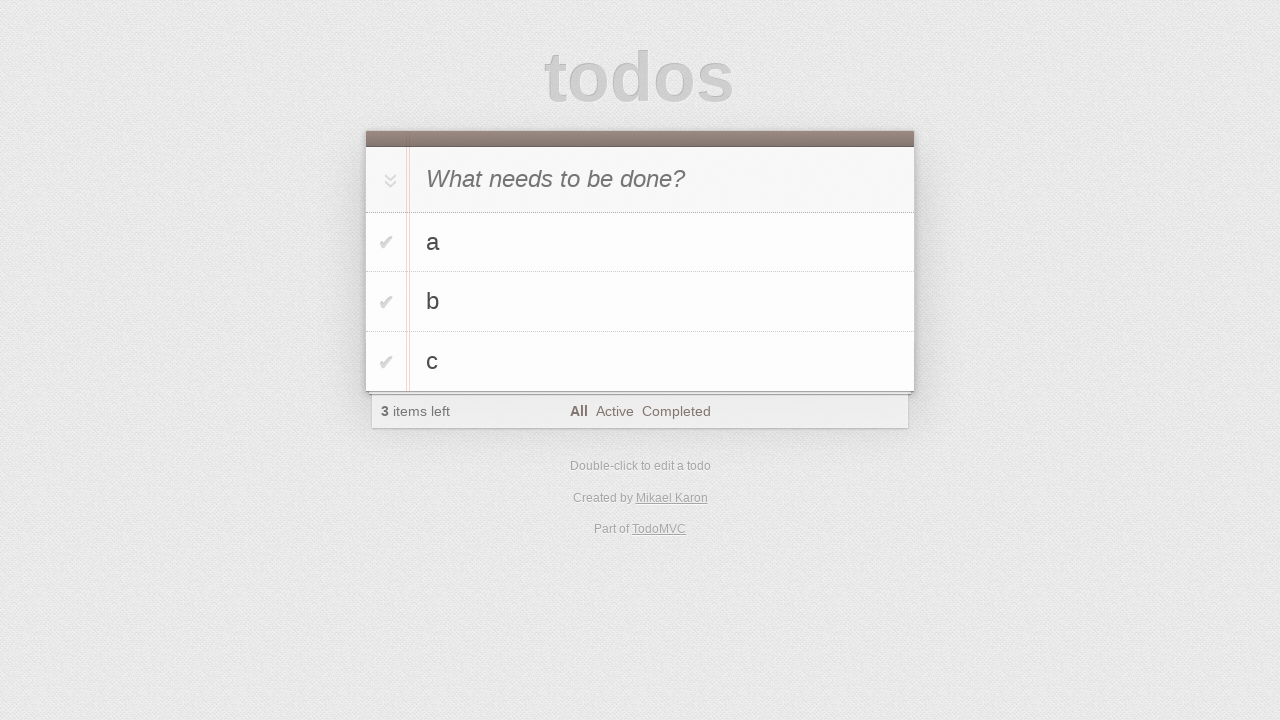

Verified todos are present in the list
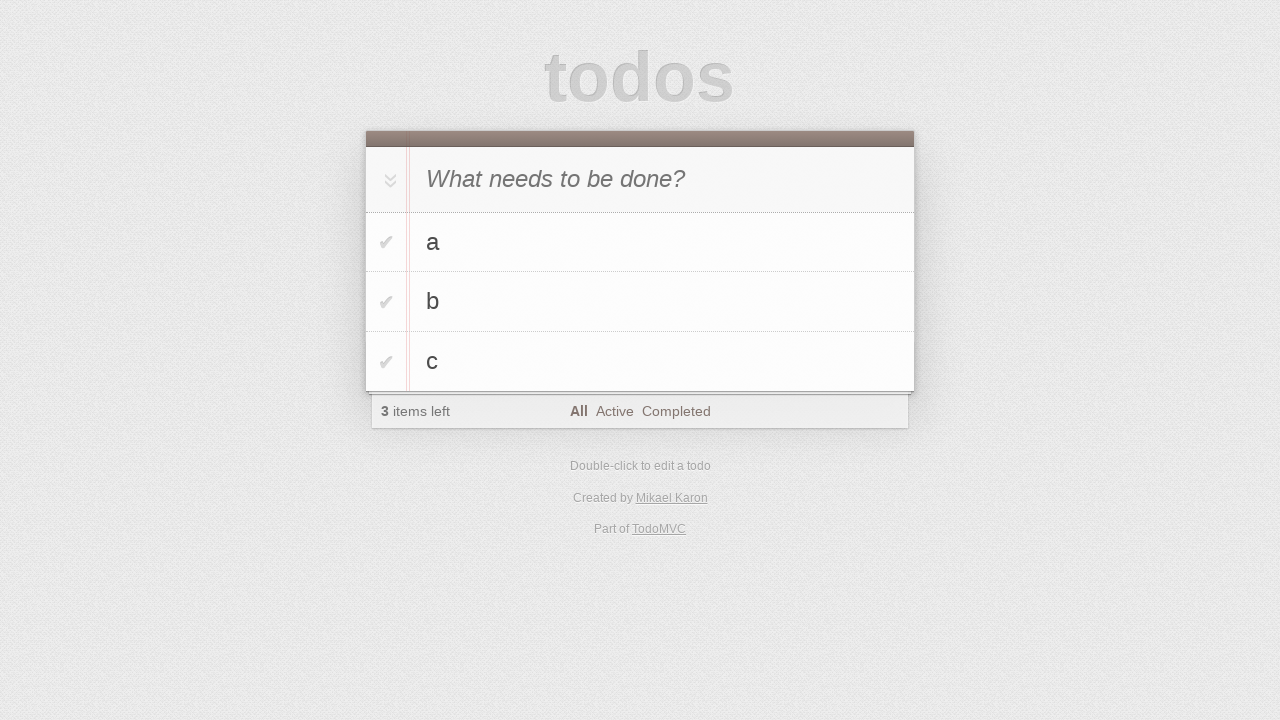

Located todo item 'b'
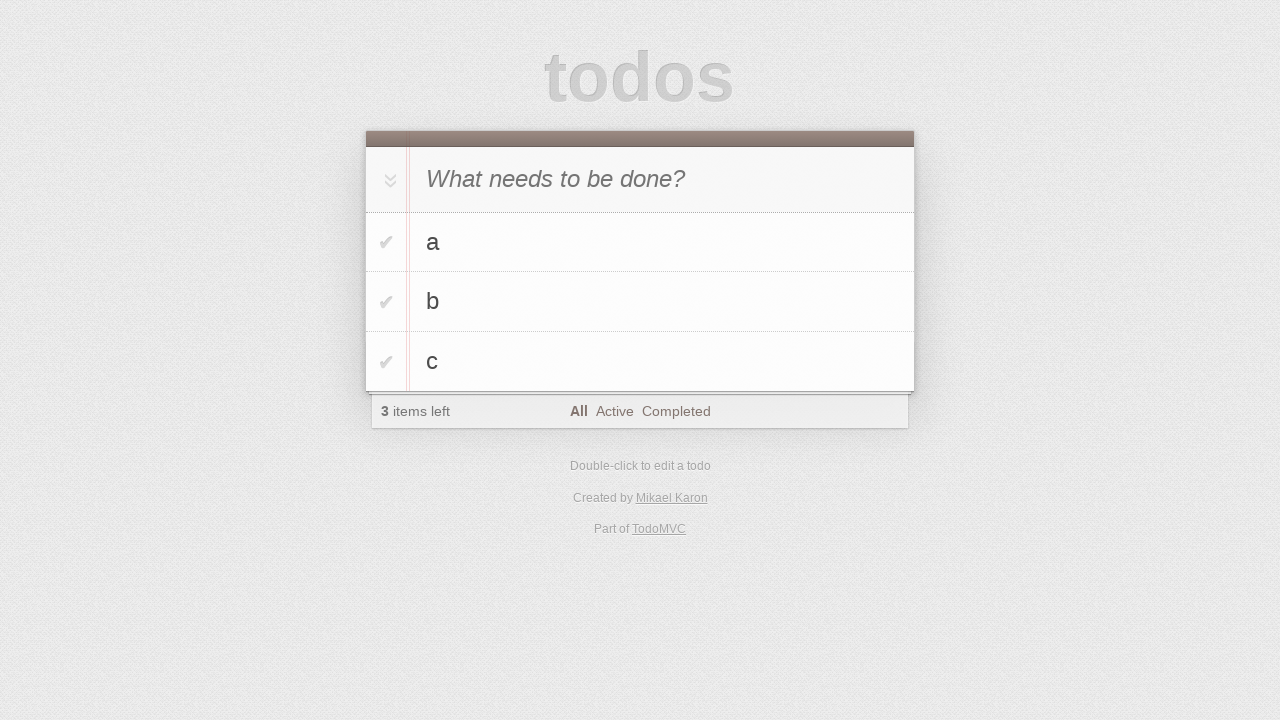

Double-clicked todo 'b' to enter edit mode at (640, 302) on #todo-list>li >> internal:has-text="b"i >> nth=0
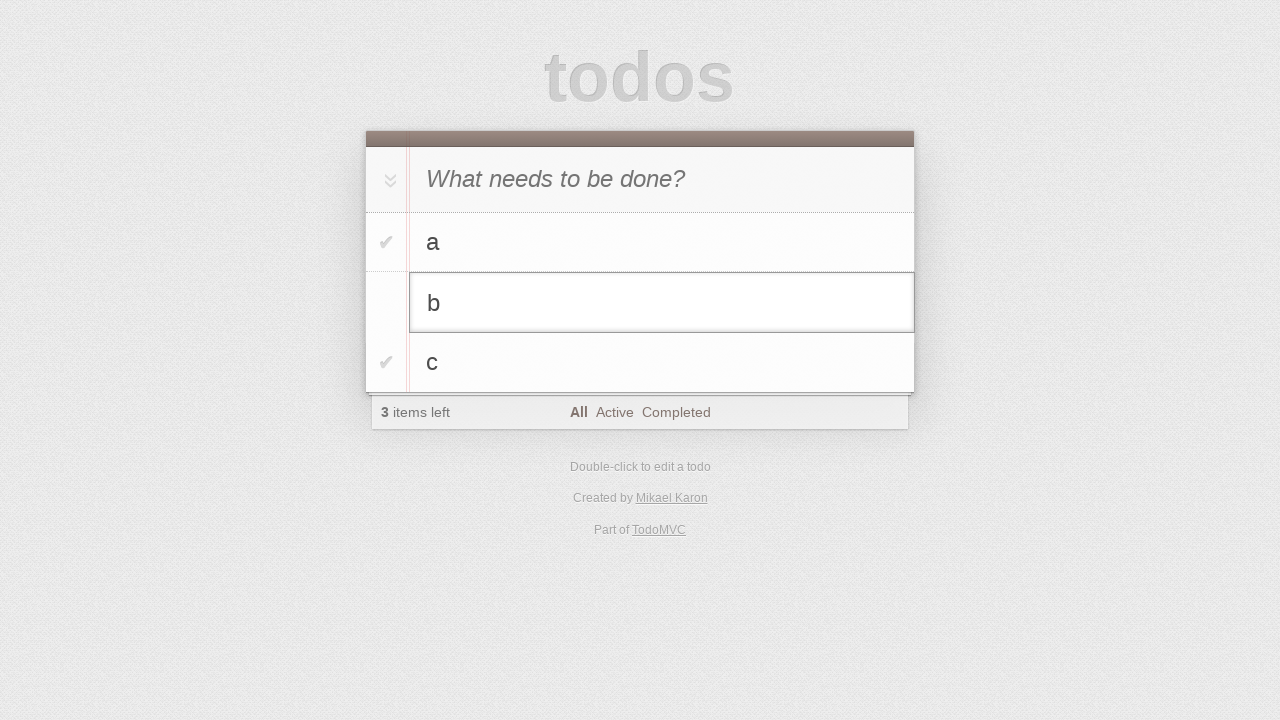

Located edit input field for todo 'b'
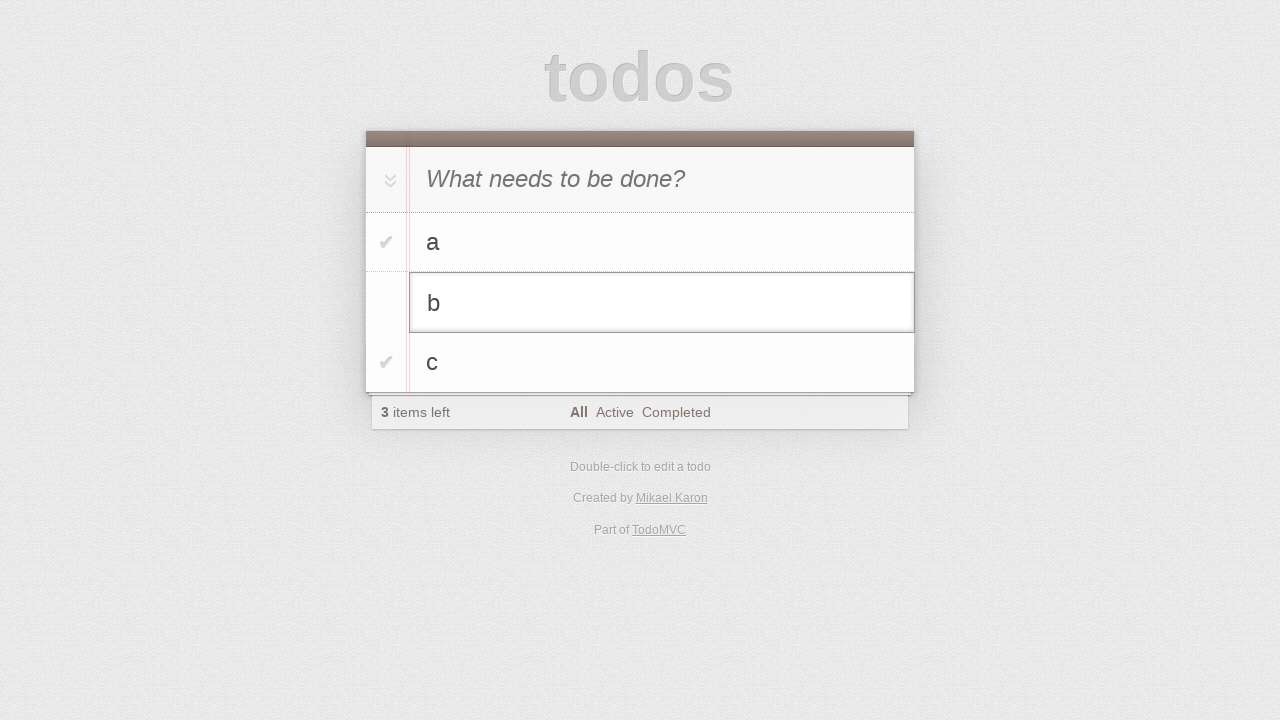

Filled edit input with 'b edited' on #todo-list>li.editing .edit
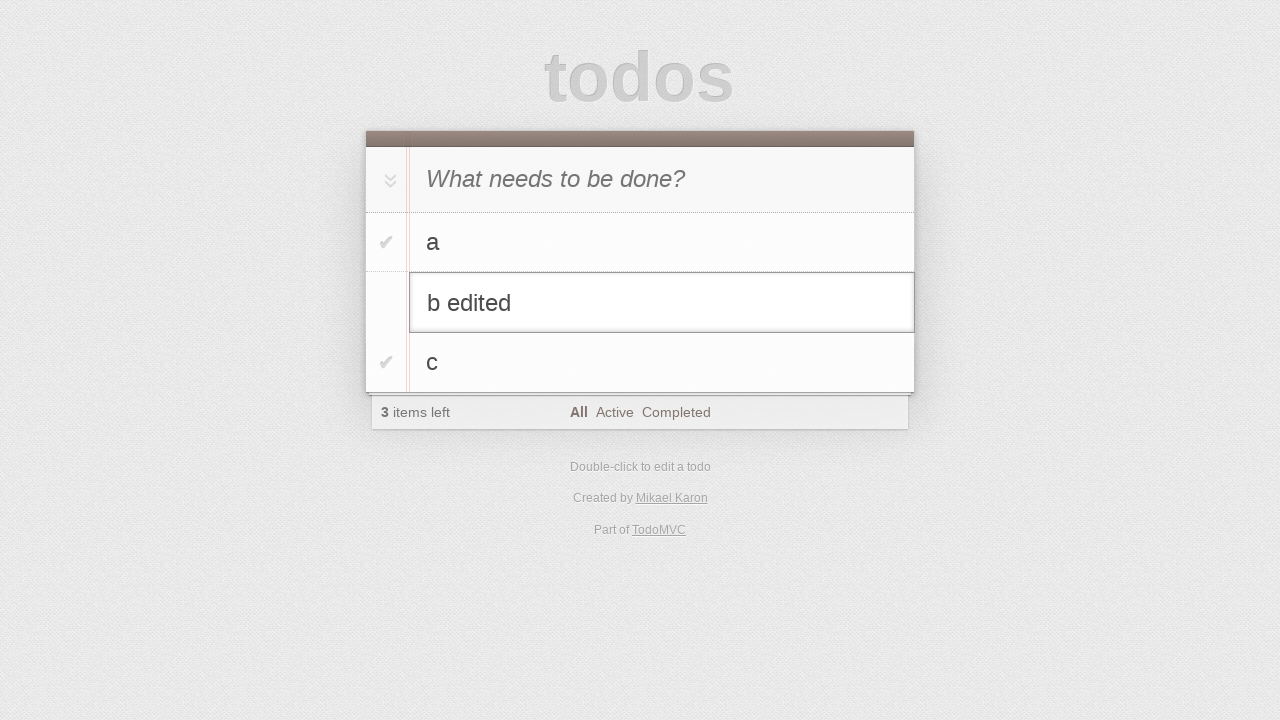

Pressed Enter to confirm edit of 'b' to 'b edited' on #todo-list>li.editing .edit
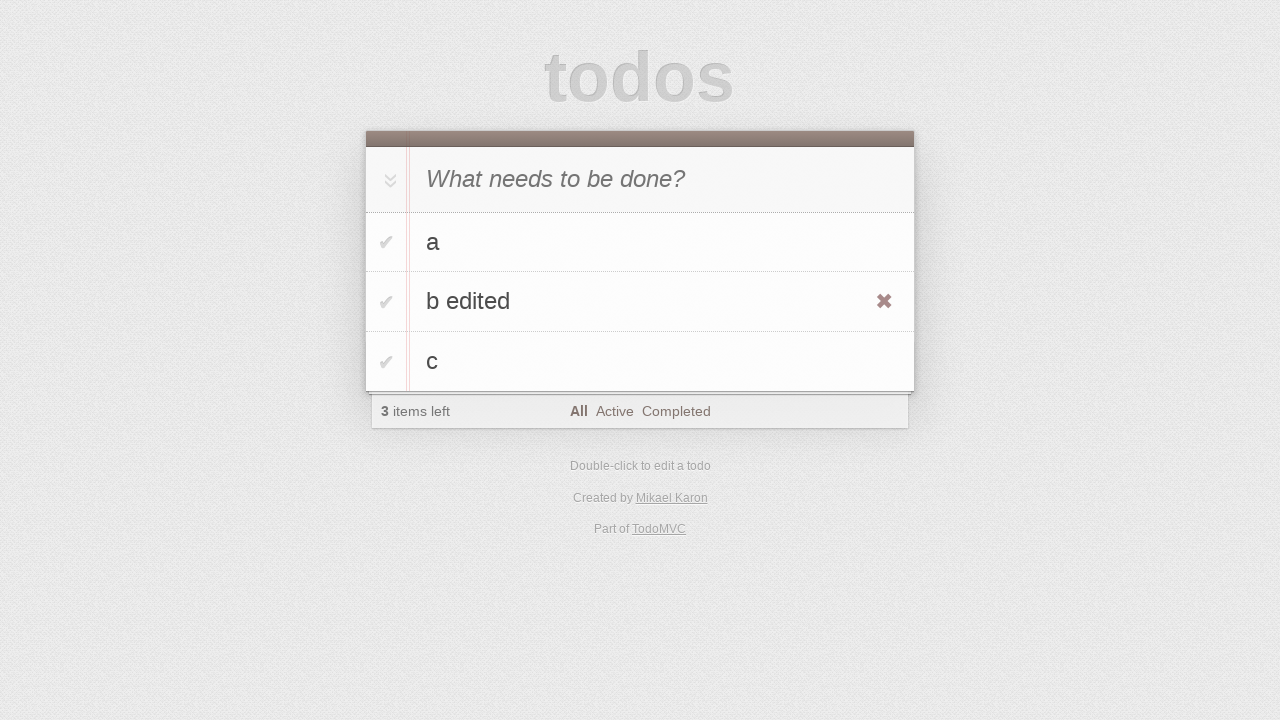

Located edited todo 'b edited'
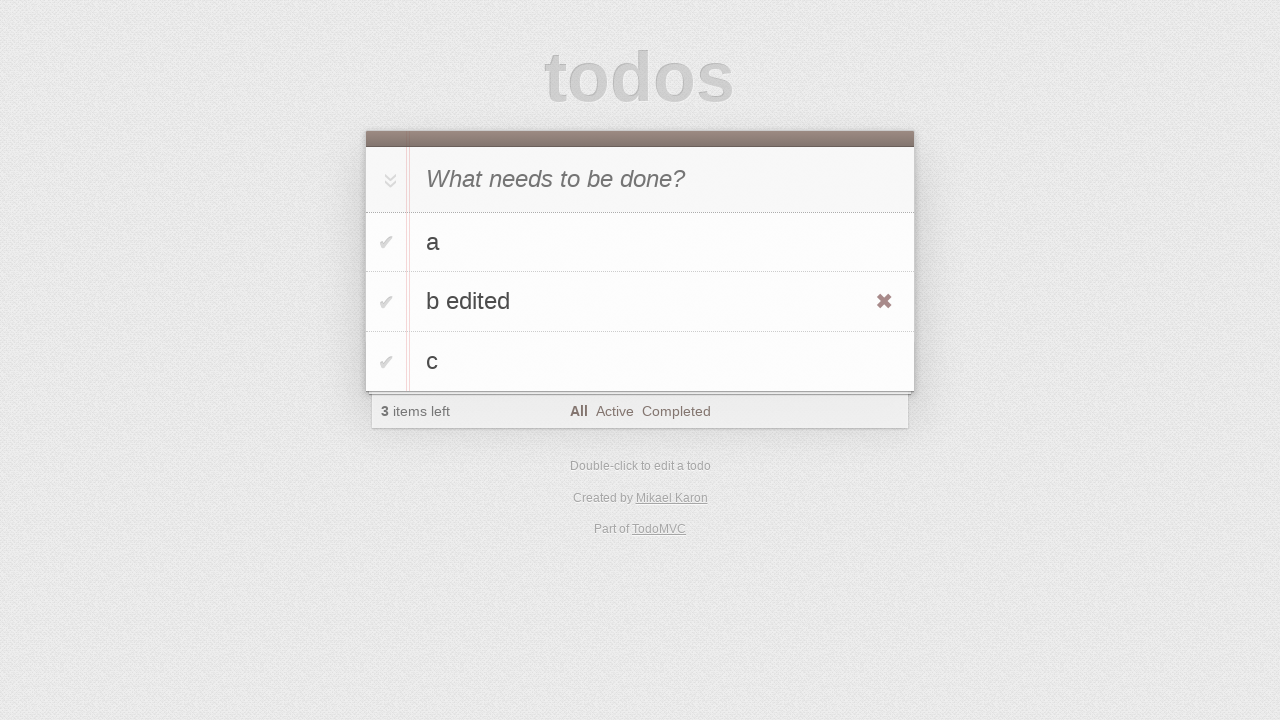

Clicked toggle checkbox to mark 'b edited' as completed at (386, 302) on #todo-list>li >> internal:has-text="b edited"i >> .toggle
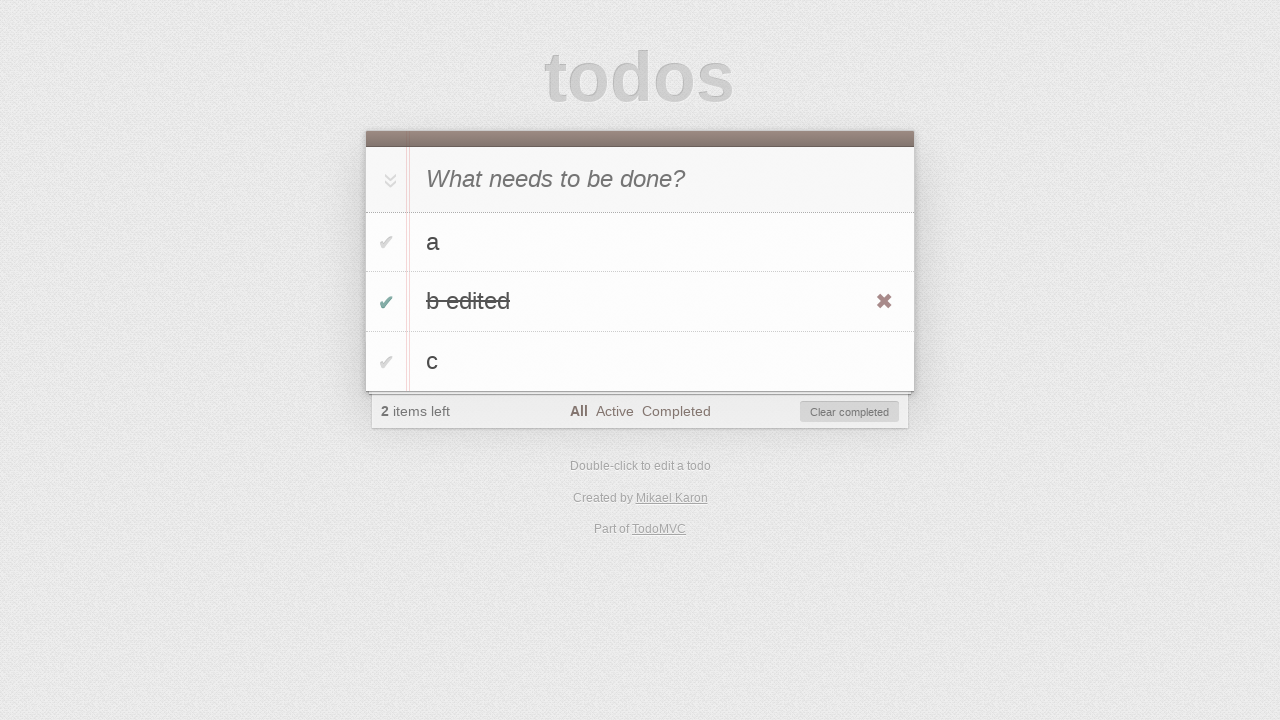

Clicked clear-completed button to remove completed todos at (850, 412) on #clear-completed
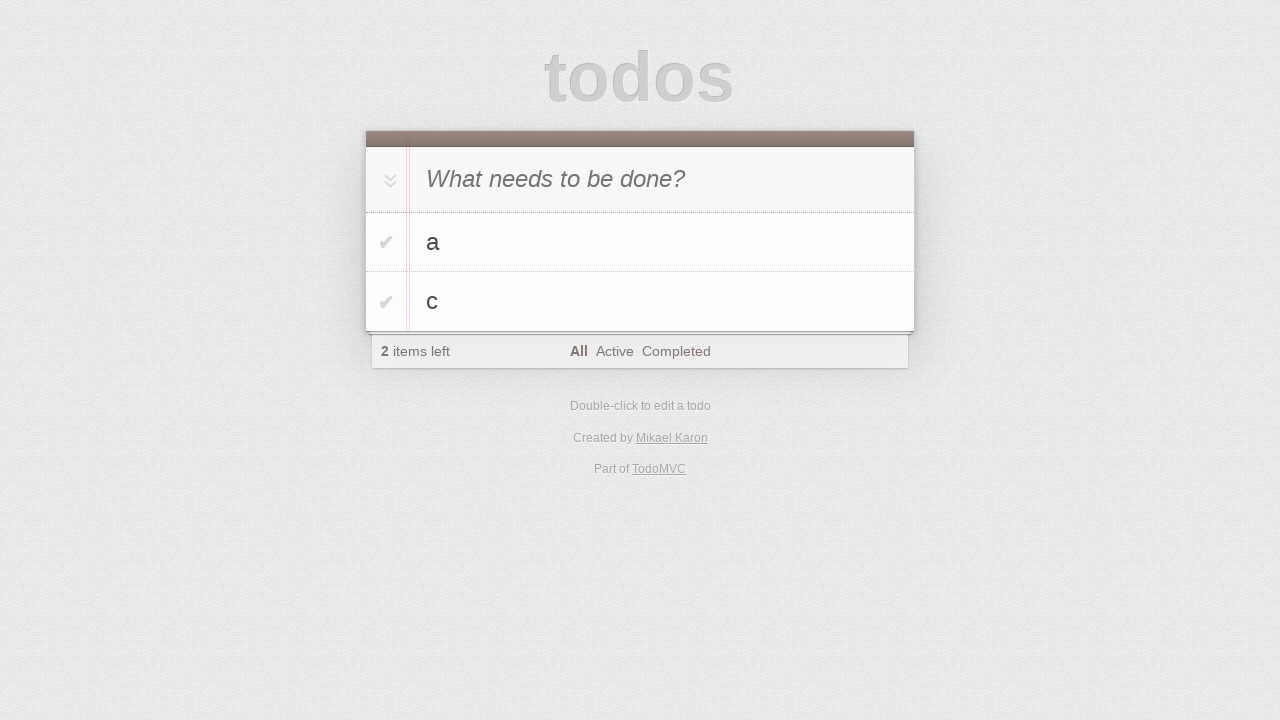

Located todo item 'a'
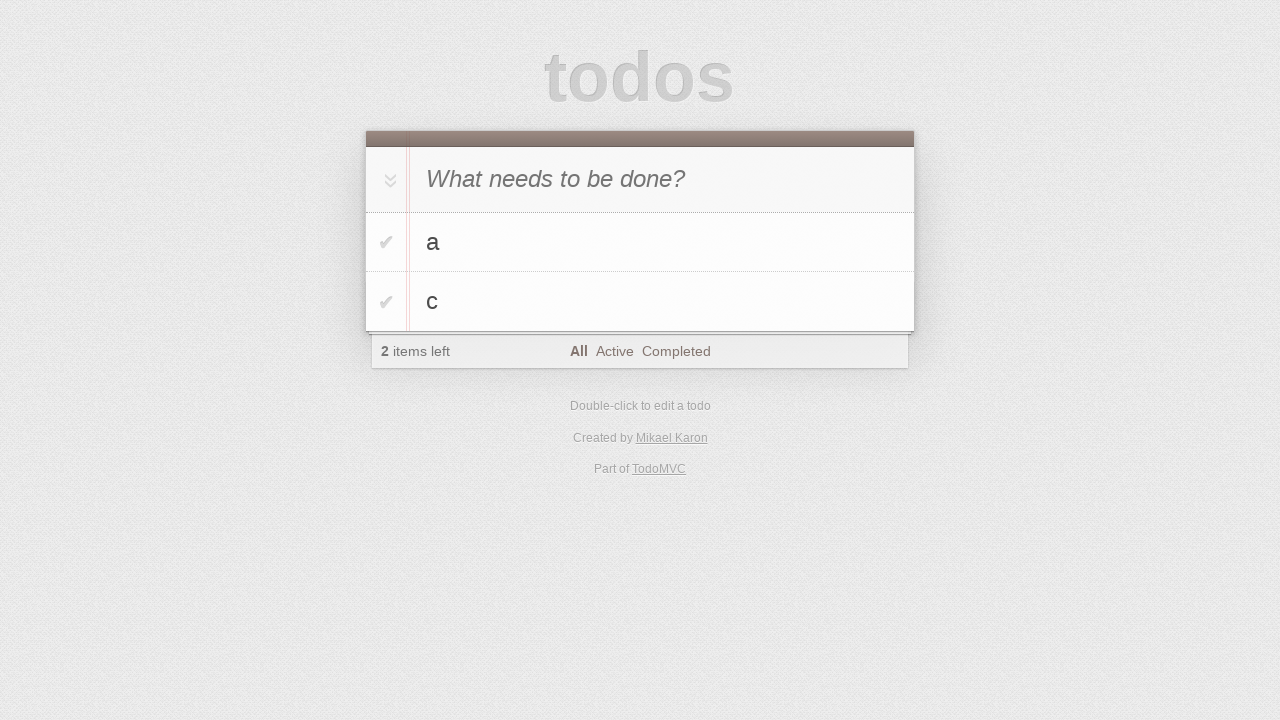

Double-clicked todo 'a' to enter edit mode at (640, 242) on #todo-list>li >> internal:has-text="a"i >> nth=0
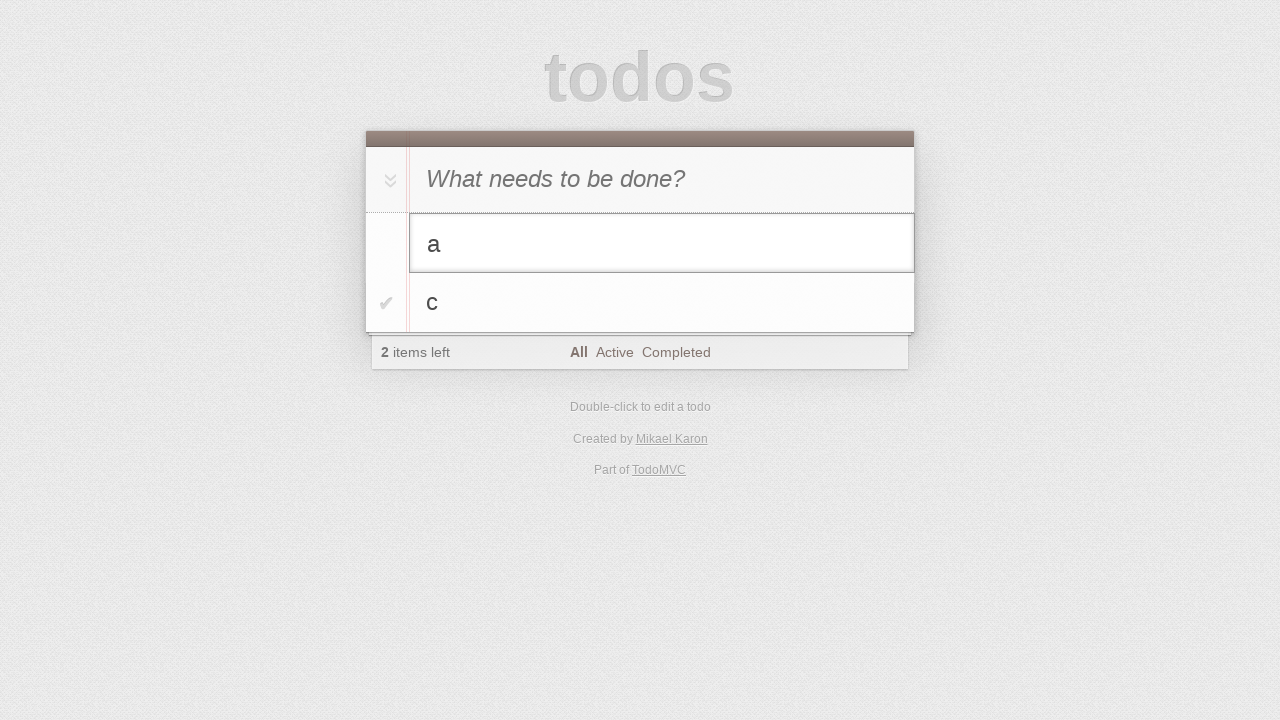

Located edit input field for todo 'a'
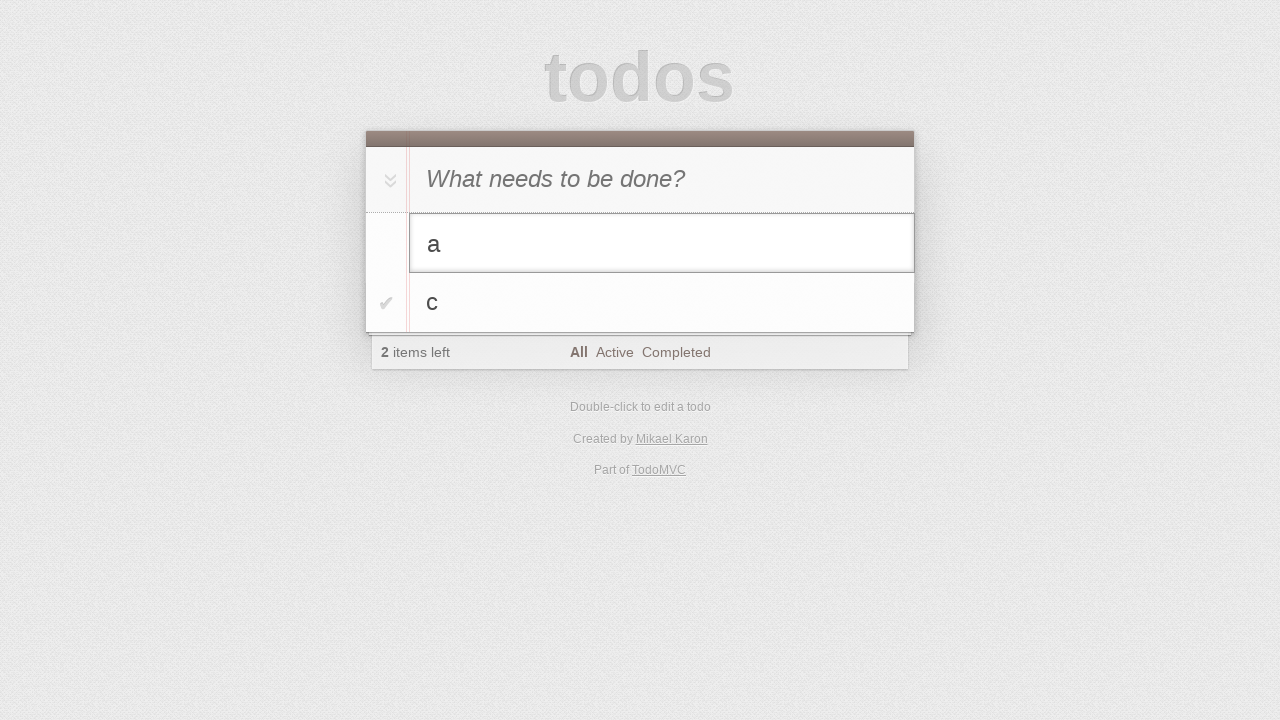

Filled edit input with 'a to be canceled' on #todo-list>li.editing .edit
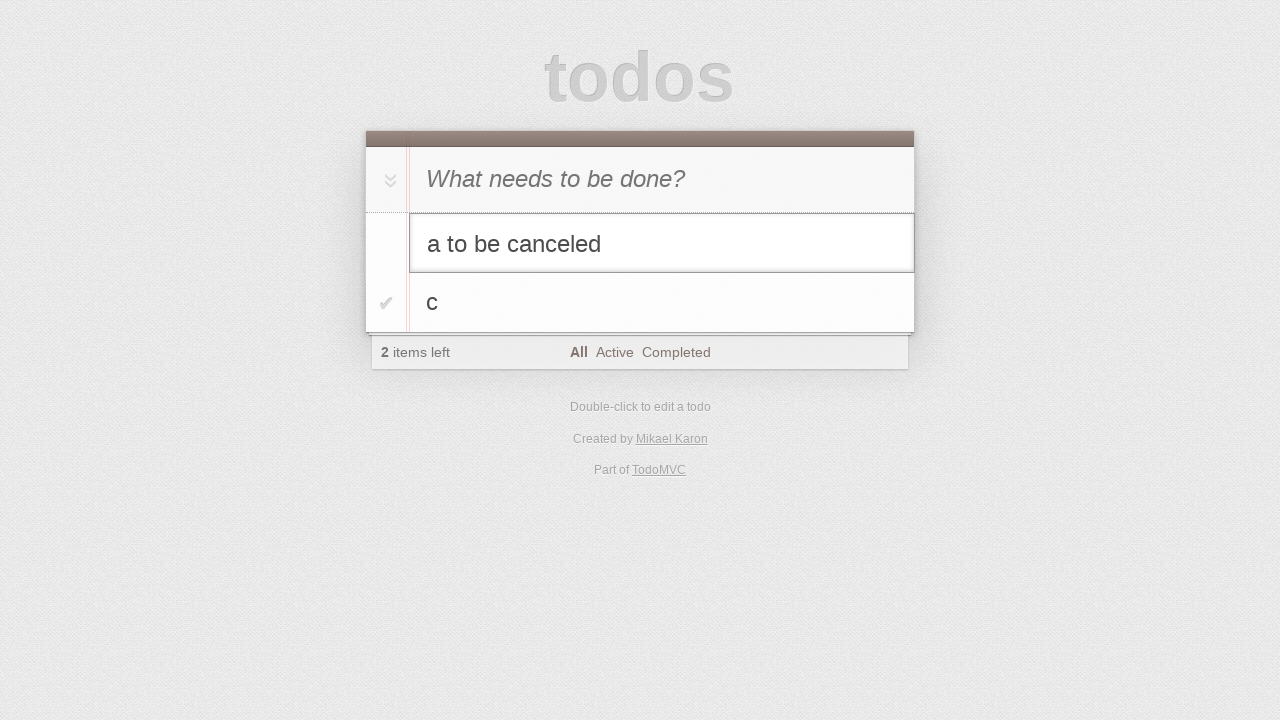

Pressed Escape to cancel edit of todo 'a' on #todo-list>li.editing .edit
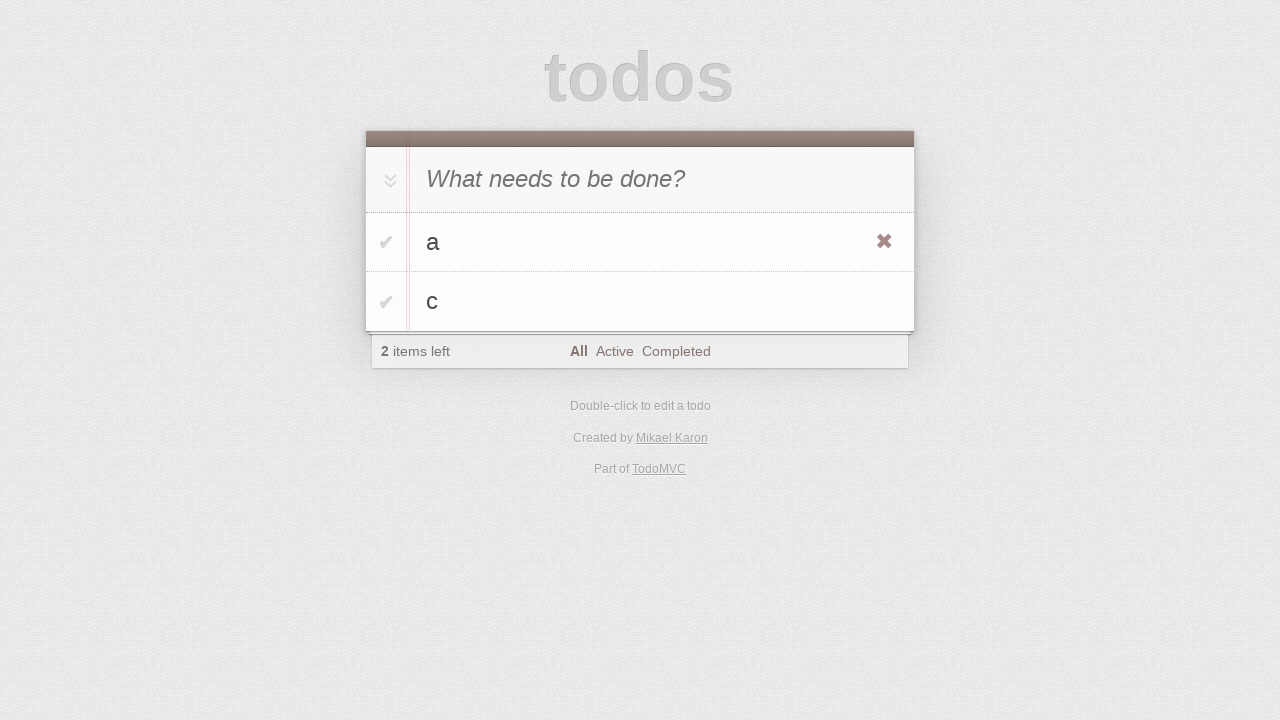

Located todo item 'a' again for deletion
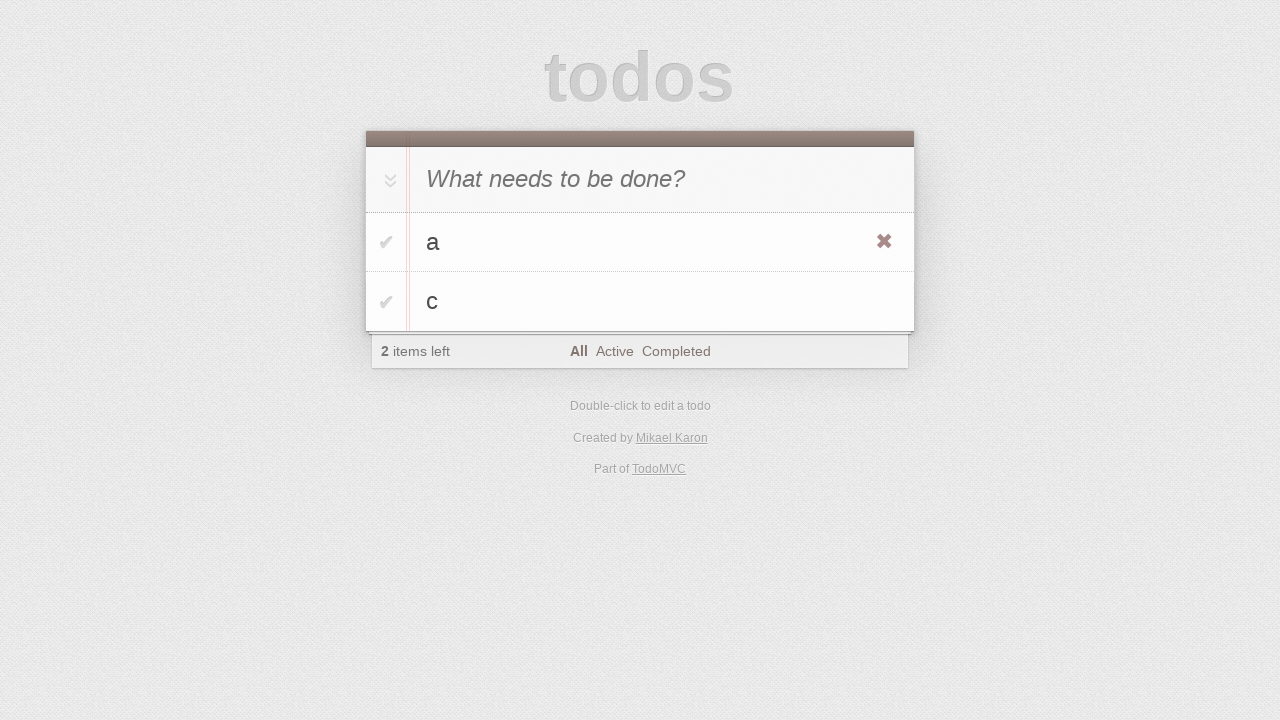

Hovered over todo 'a' to reveal delete button at (640, 242) on #todo-list>li >> internal:has-text="a"i >> nth=0
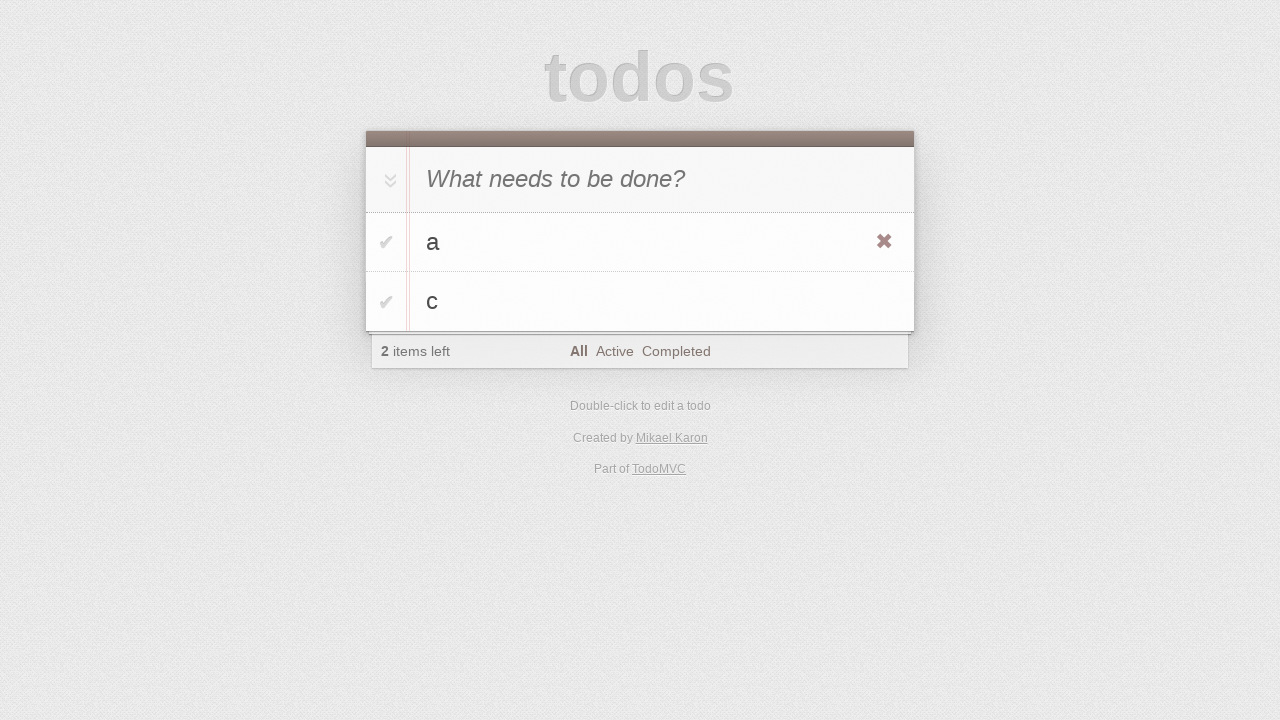

Clicked destroy button to delete todo 'a' at (884, 242) on #todo-list>li >> internal:has-text="a"i >> nth=0 >> .destroy
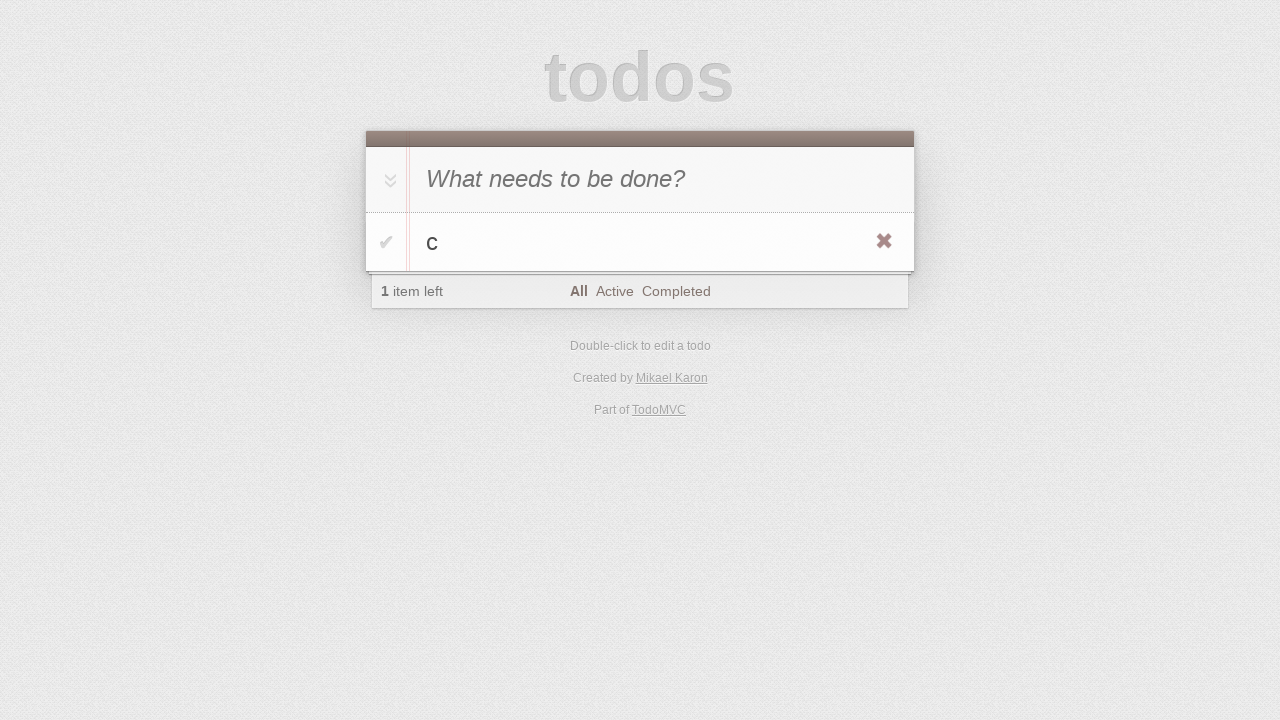

Verified that only one todo remains in the list
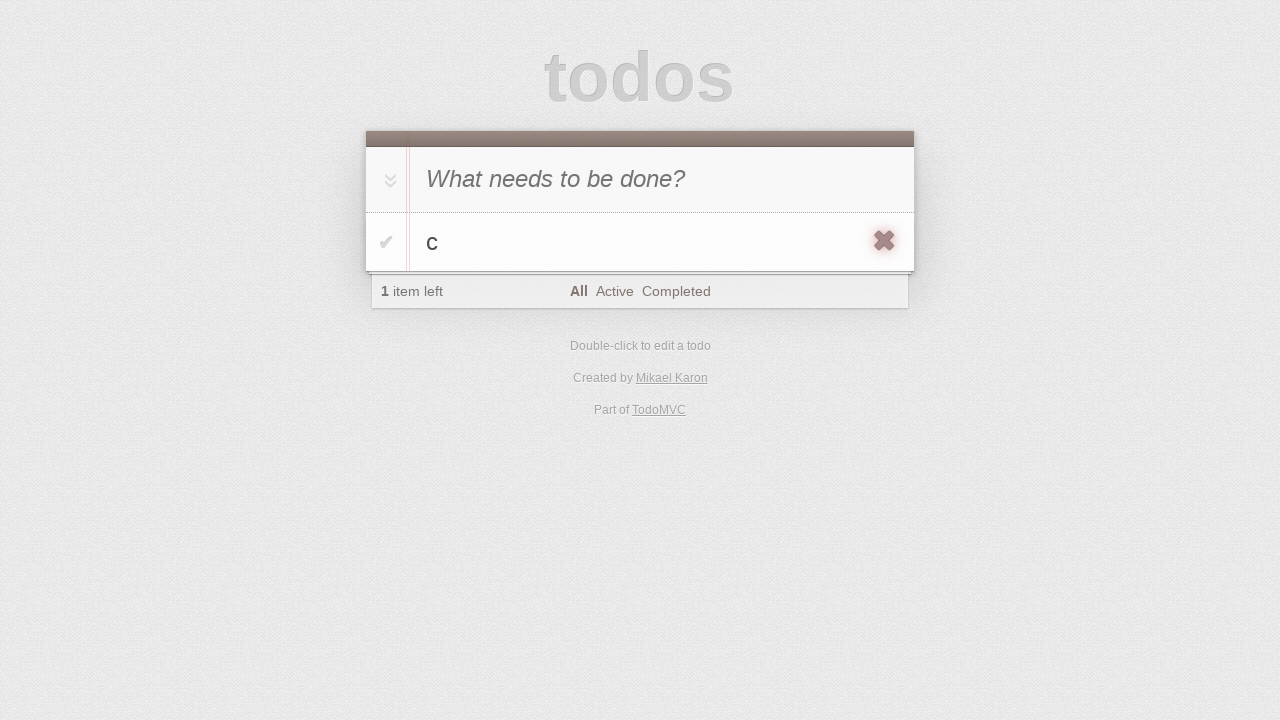

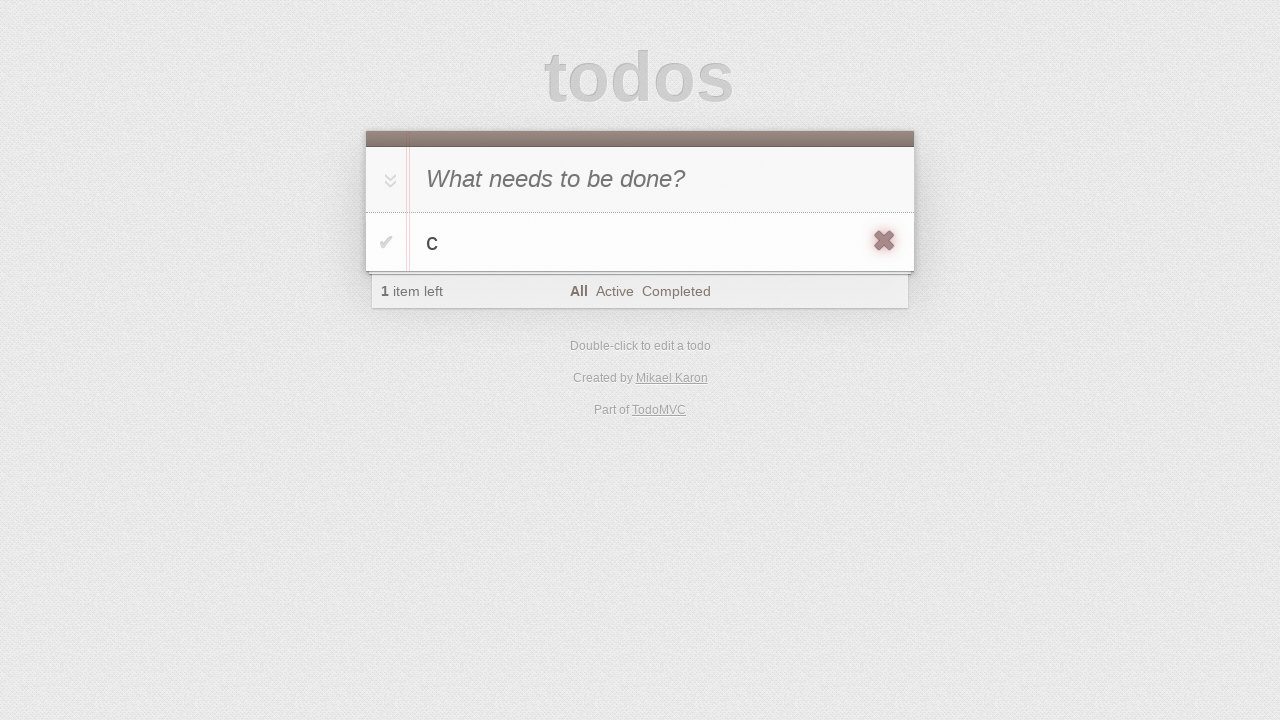